Tests resizable elements by dragging the resize handles to expand boxes, including multiple resize operations on an unrestricted resizable element.

Starting URL: https://demoqa.com/resizable

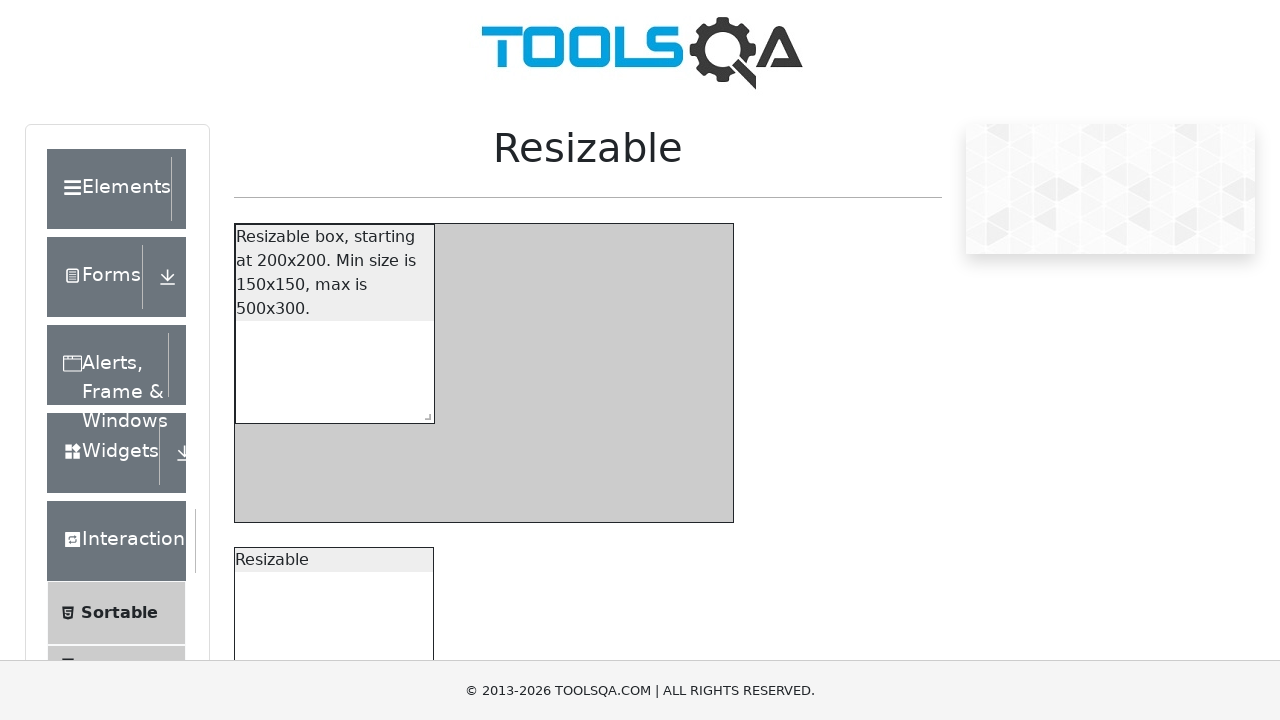

Navigated to resizable elements demo page
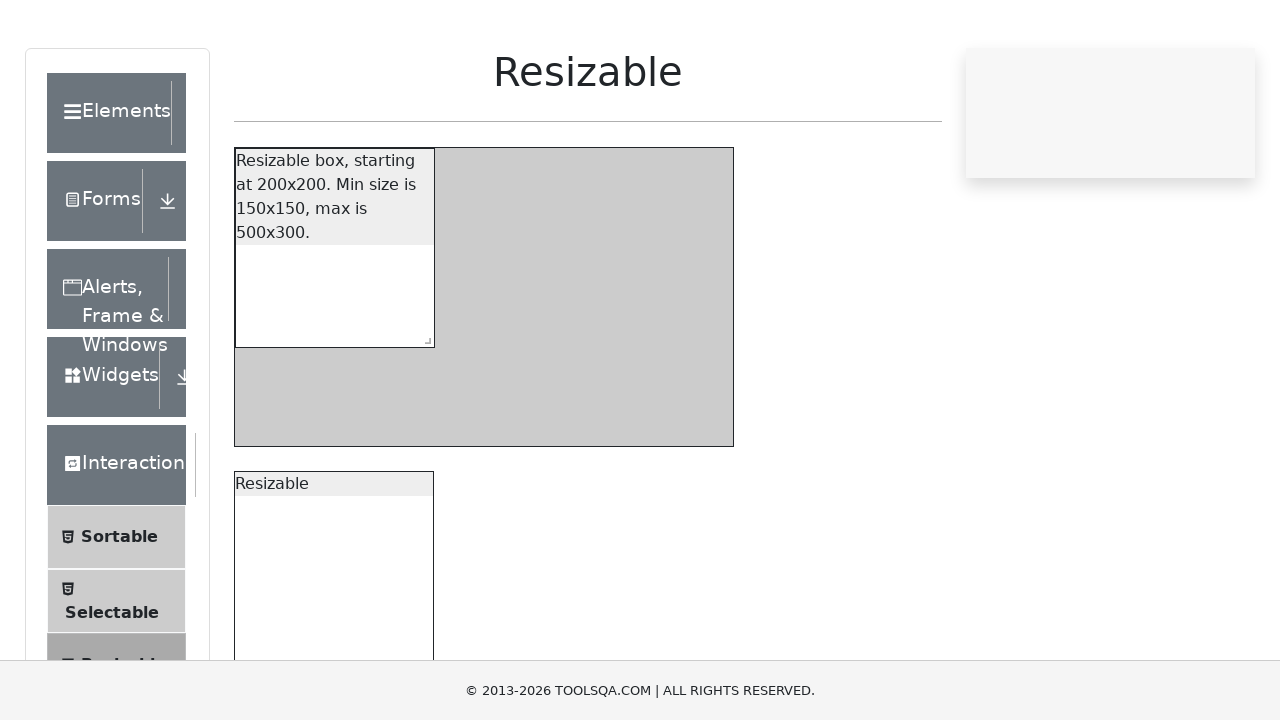

Located restricted resizable element handle
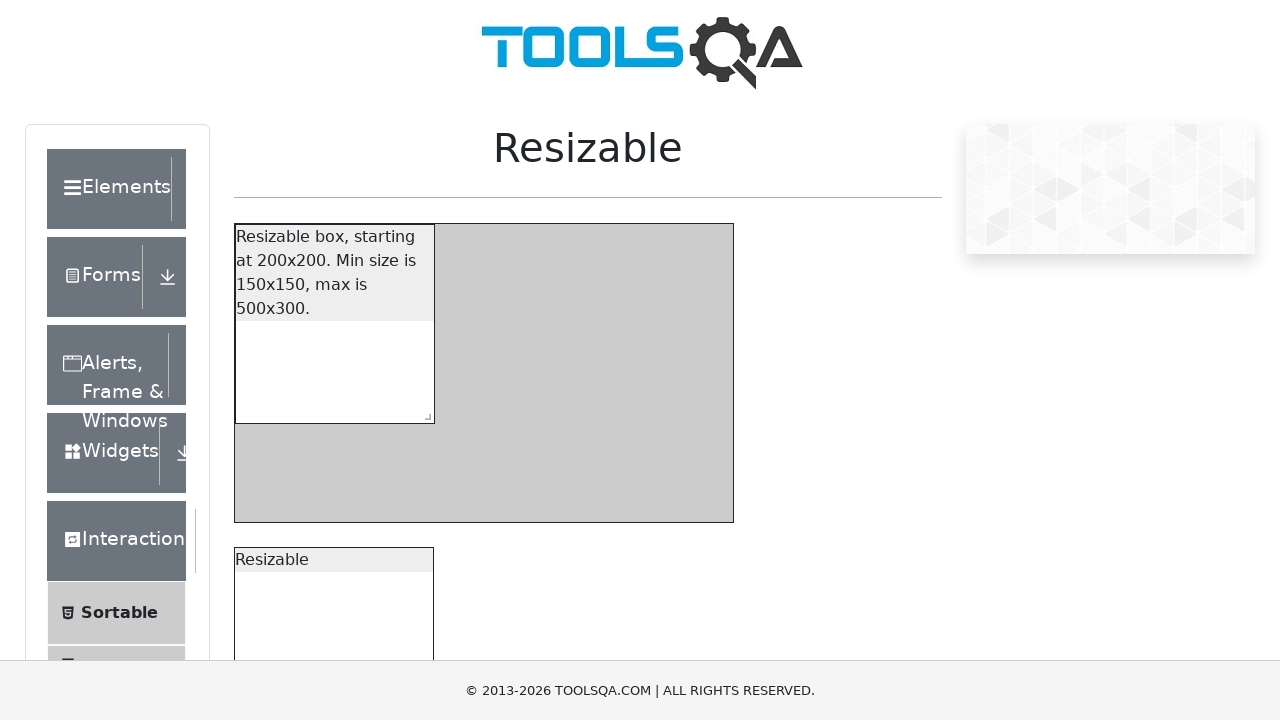

Hovered over restricted resize handle at (424, 413) on xpath=//*[@id='resizableBoxWithRestriction']/span
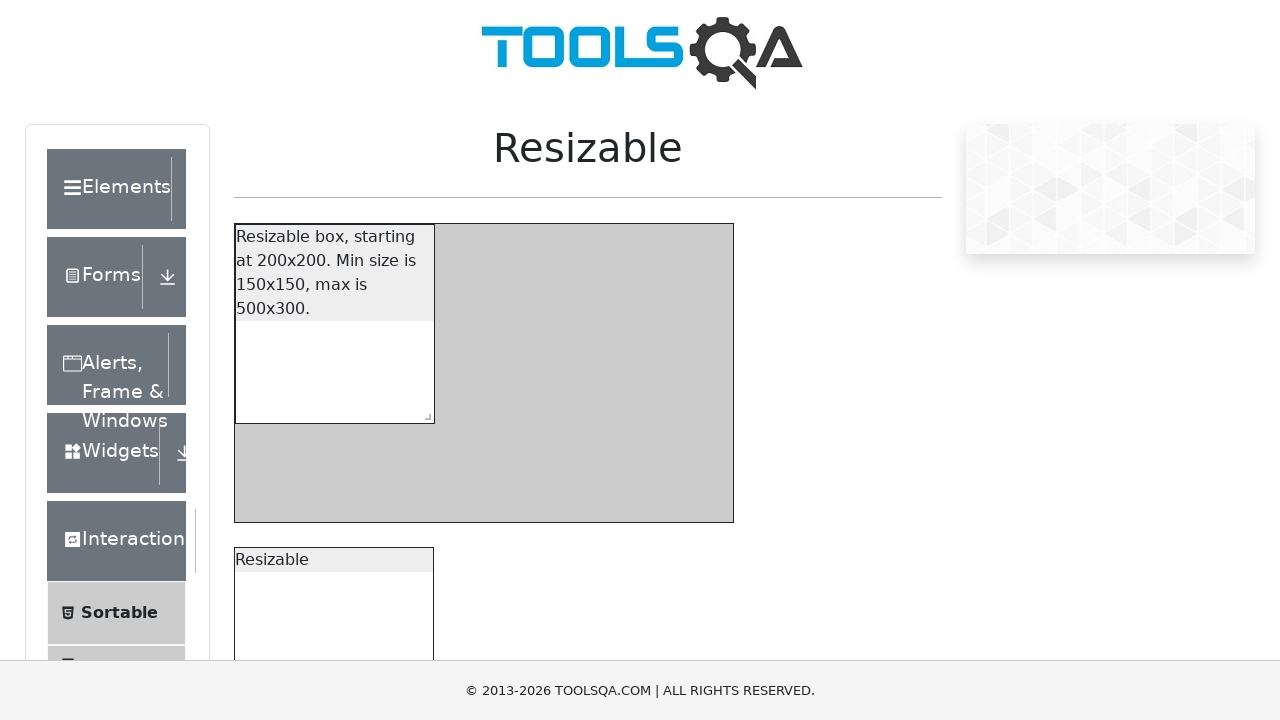

Pressed mouse button down on resize handle at (424, 413)
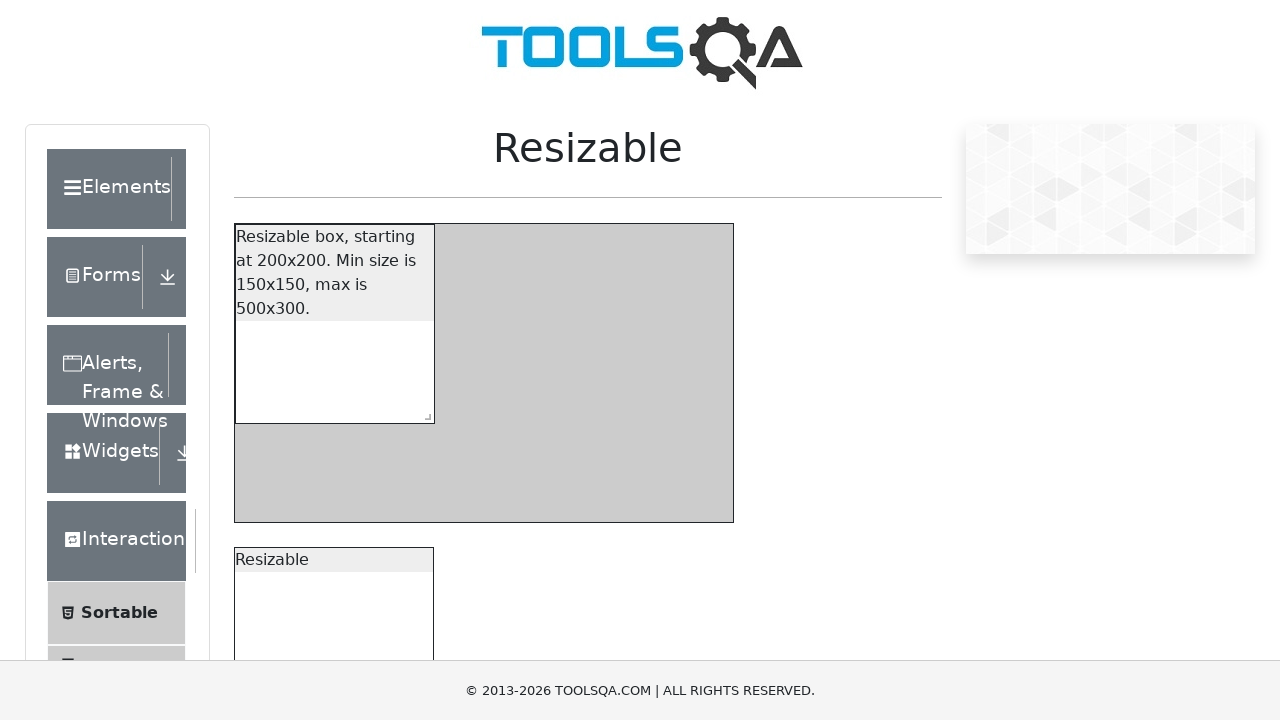

Dragged restricted element resize handle by 50px in both directions at (50, 50)
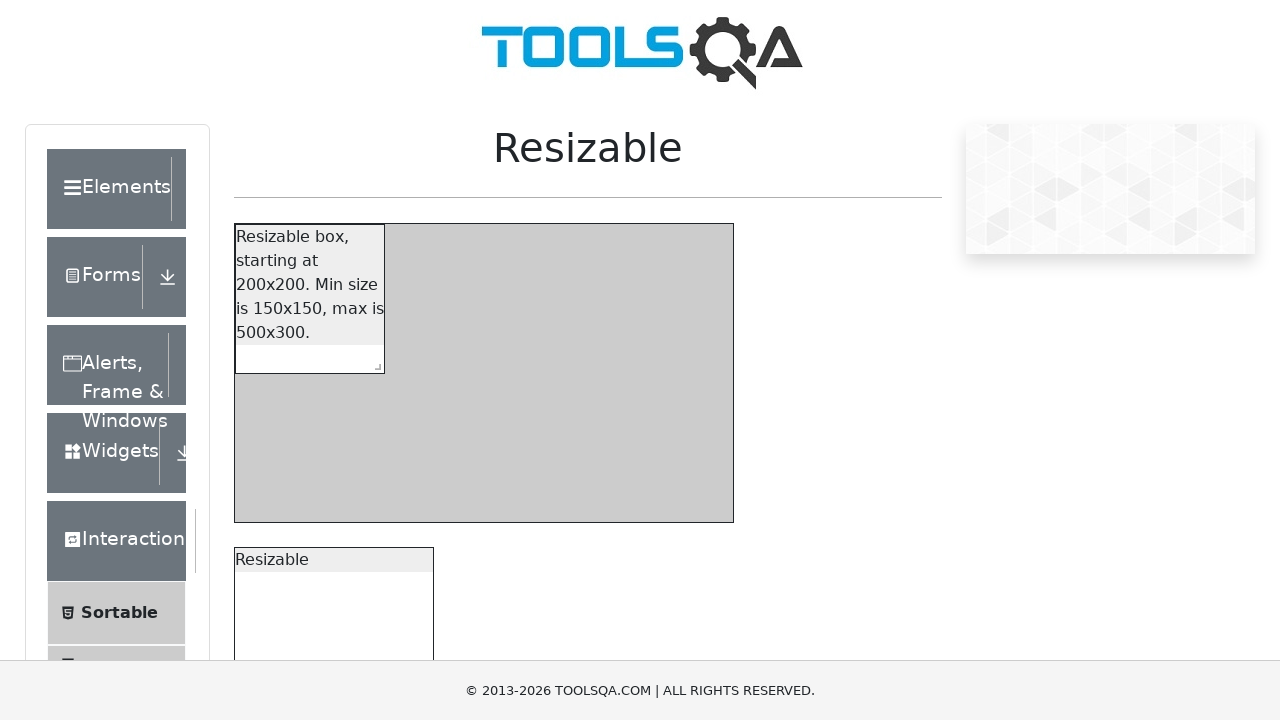

Released mouse button to complete restricted element resize at (50, 50)
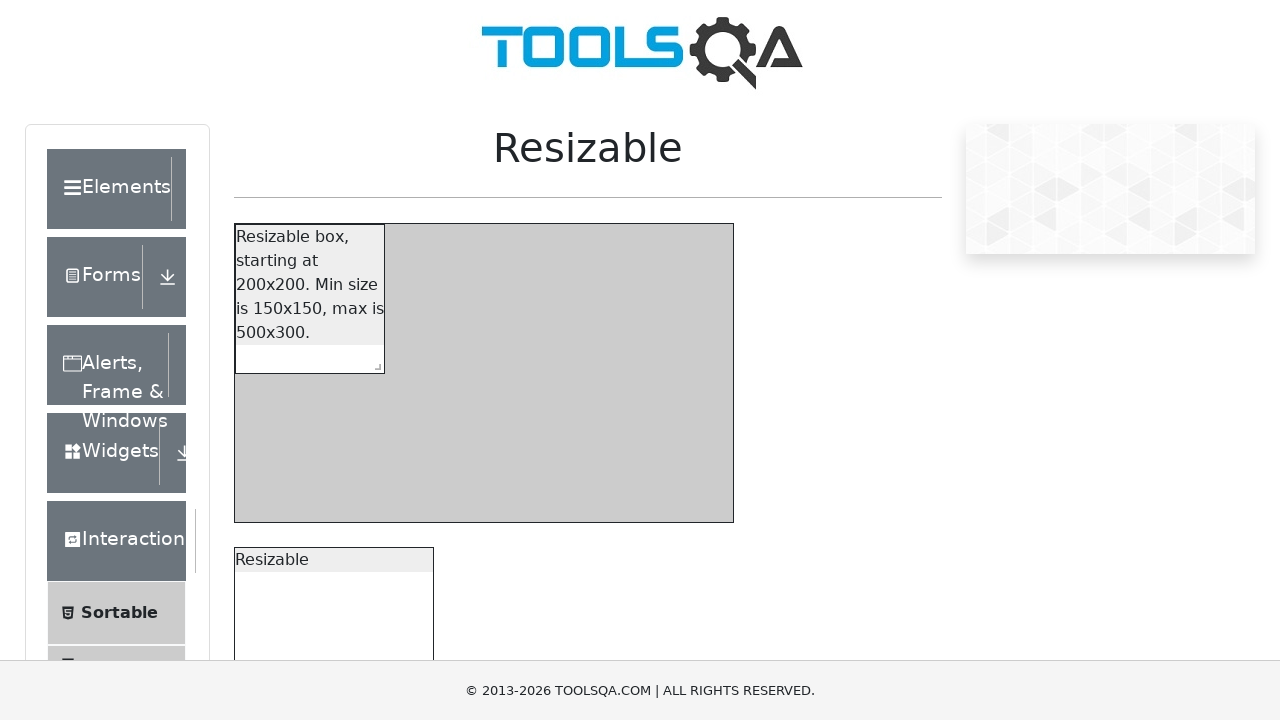

Located unrestricted resizable element handle
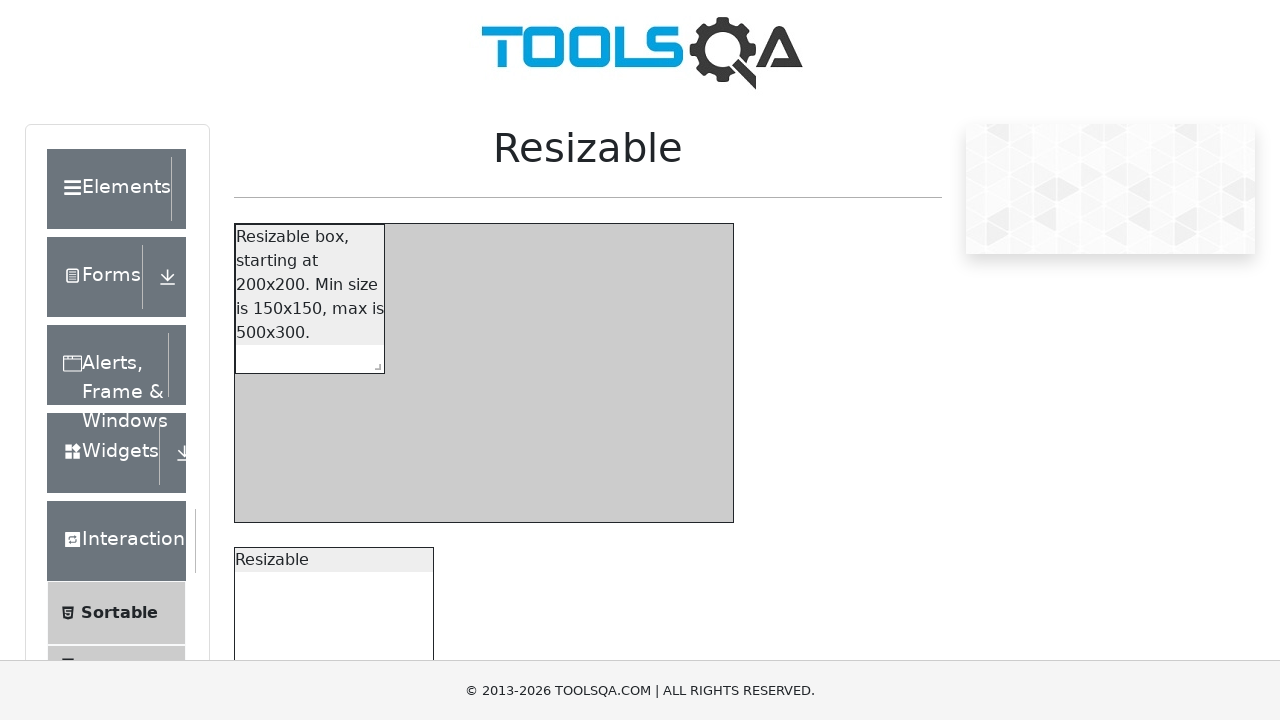

Retrieved bounding box for unrestricted element (iteration 1/5)
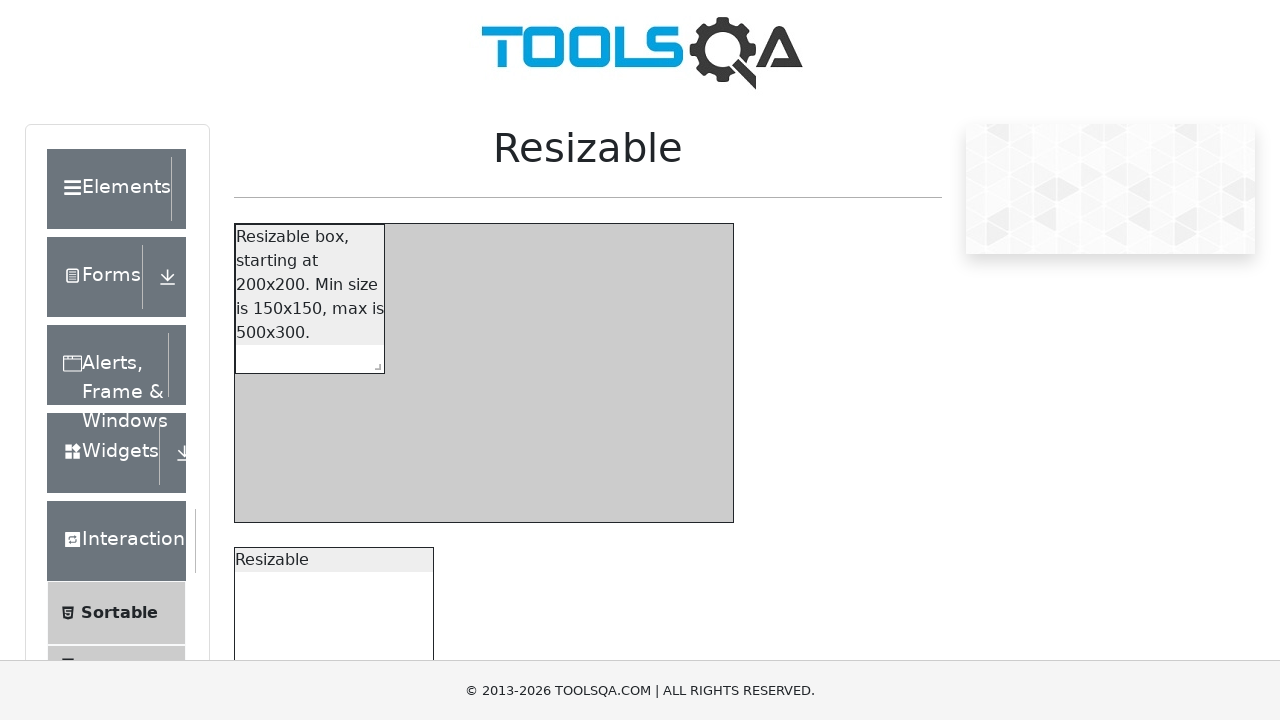

Moved mouse to center of unrestricted resize handle (iteration 1/5) at (423, 736)
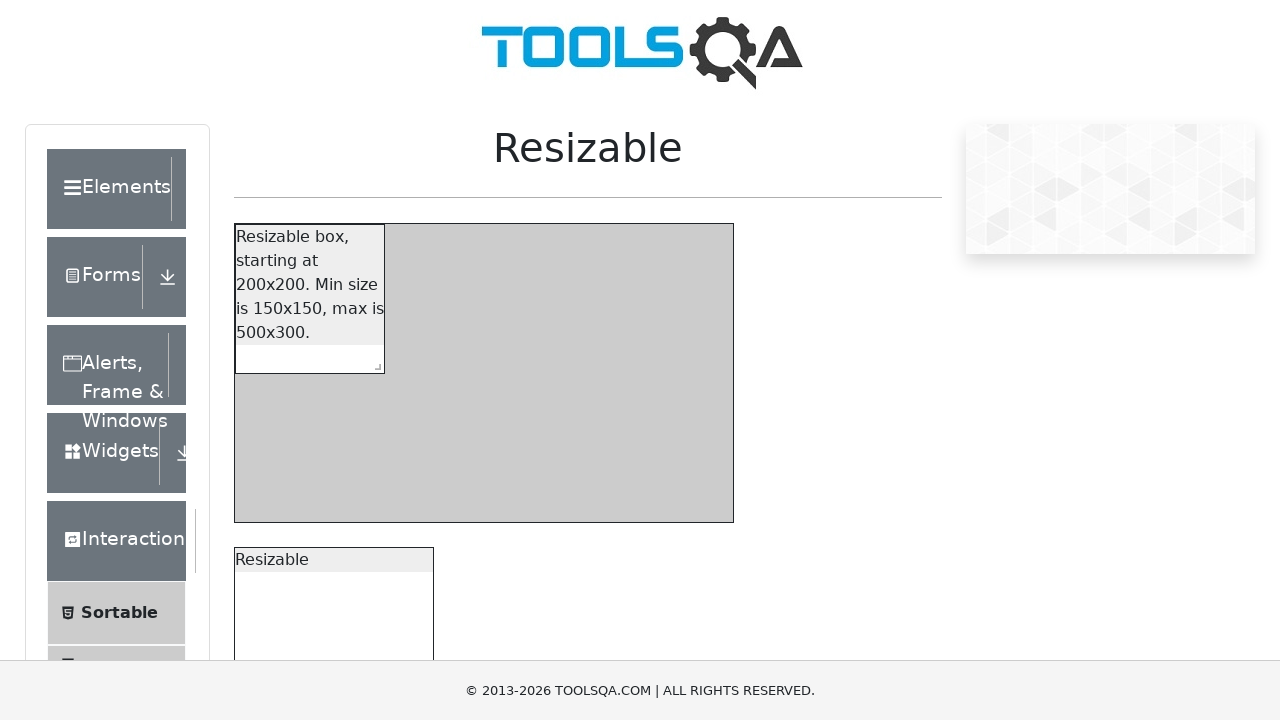

Pressed mouse button down on unrestricted resize handle (iteration 1/5) at (423, 736)
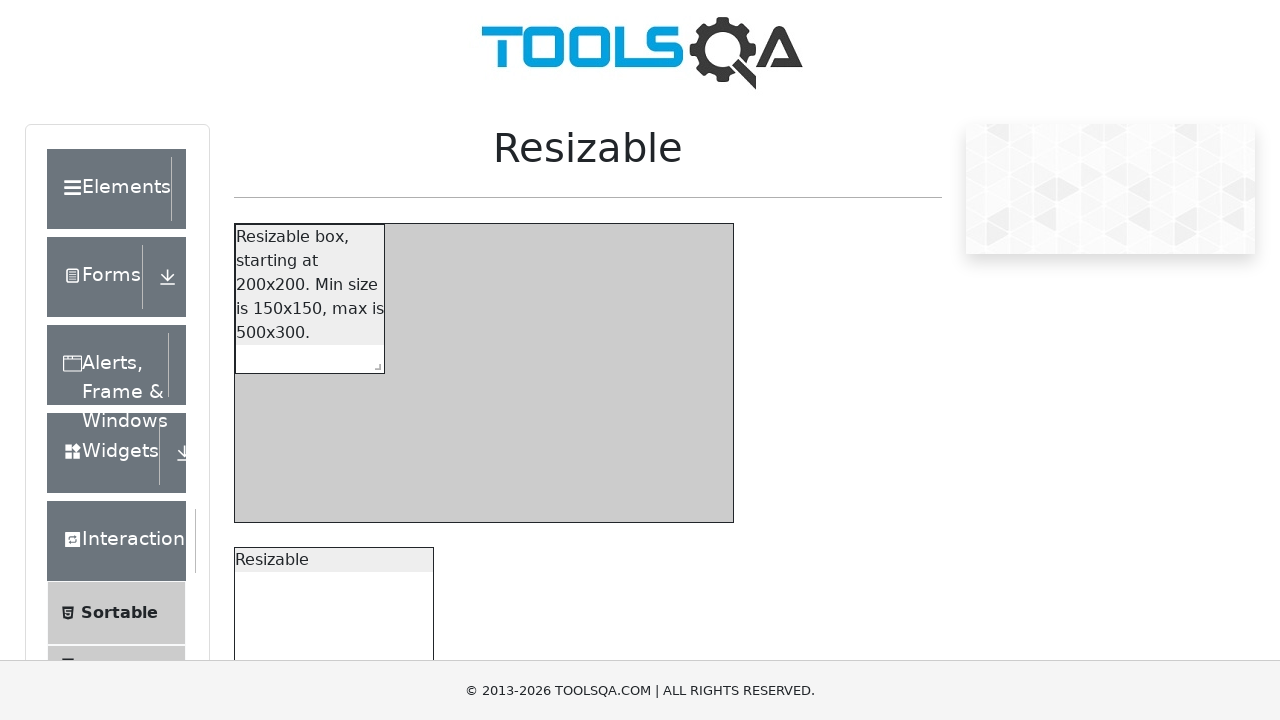

Dragged unrestricted element resize handle by 50px (iteration 1/5) at (473, 786)
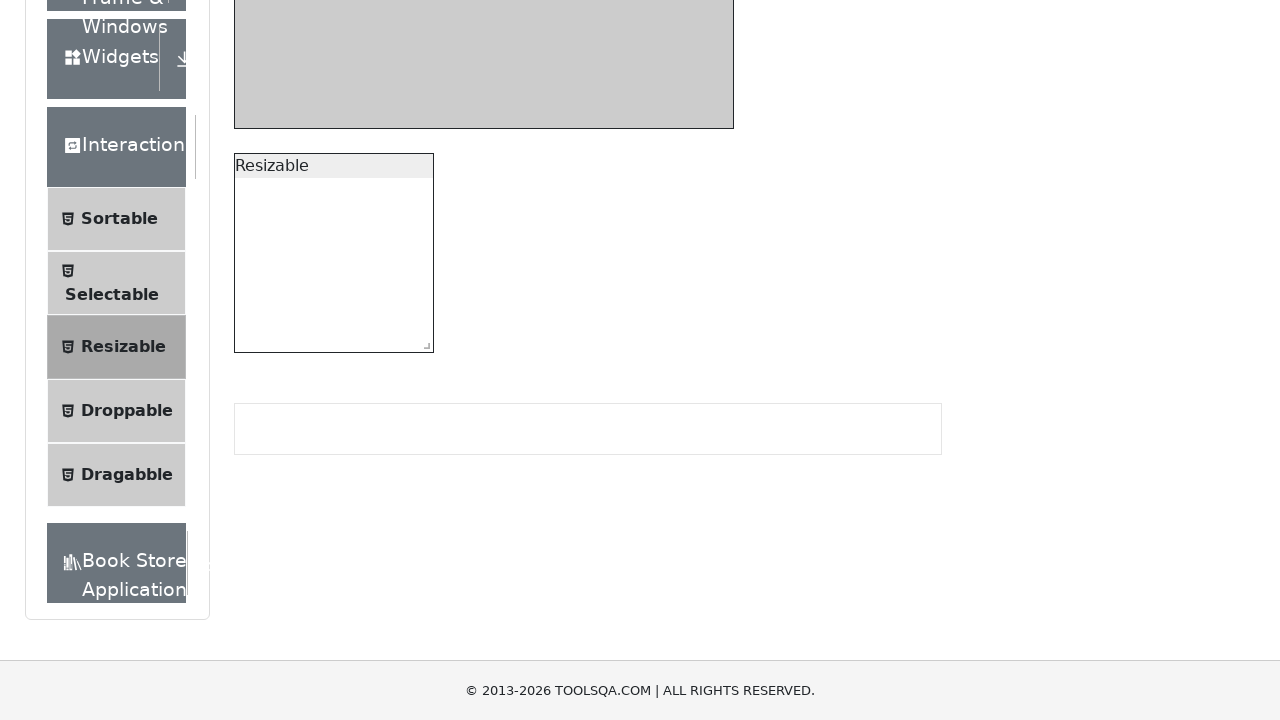

Released mouse button to complete unrestricted element resize (iteration 1/5) at (473, 786)
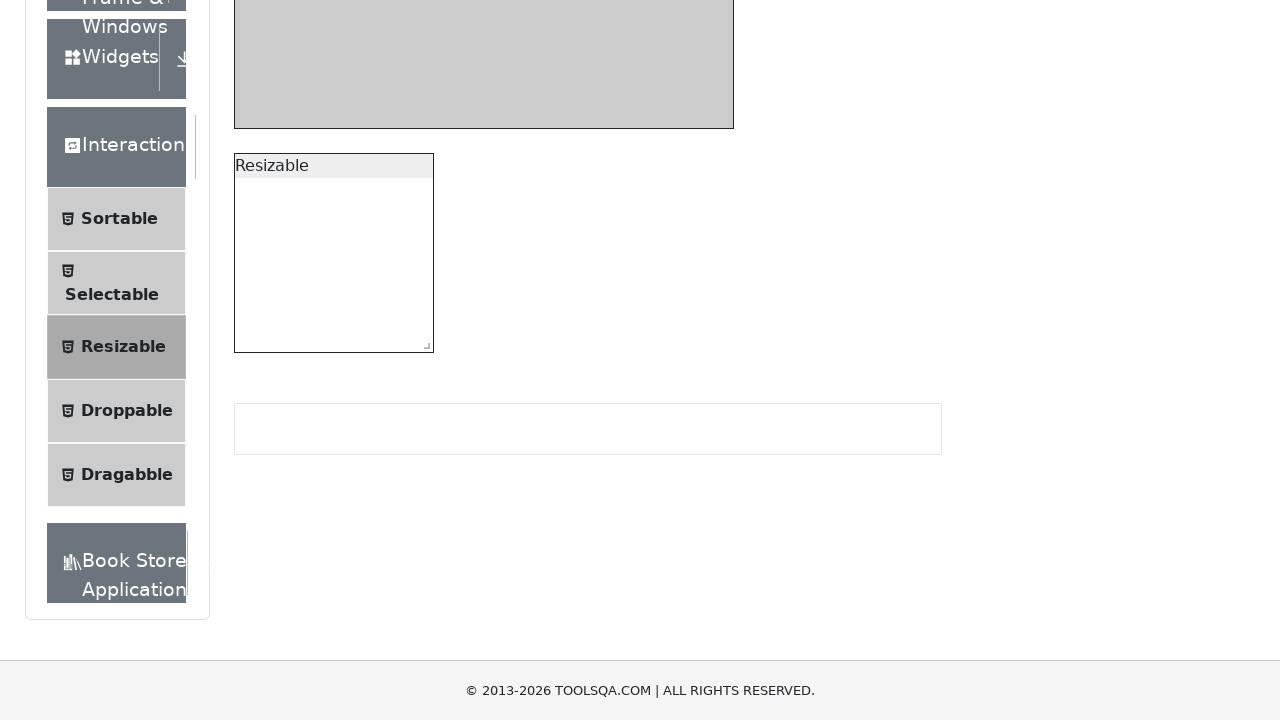

Retrieved bounding box for unrestricted element (iteration 2/5)
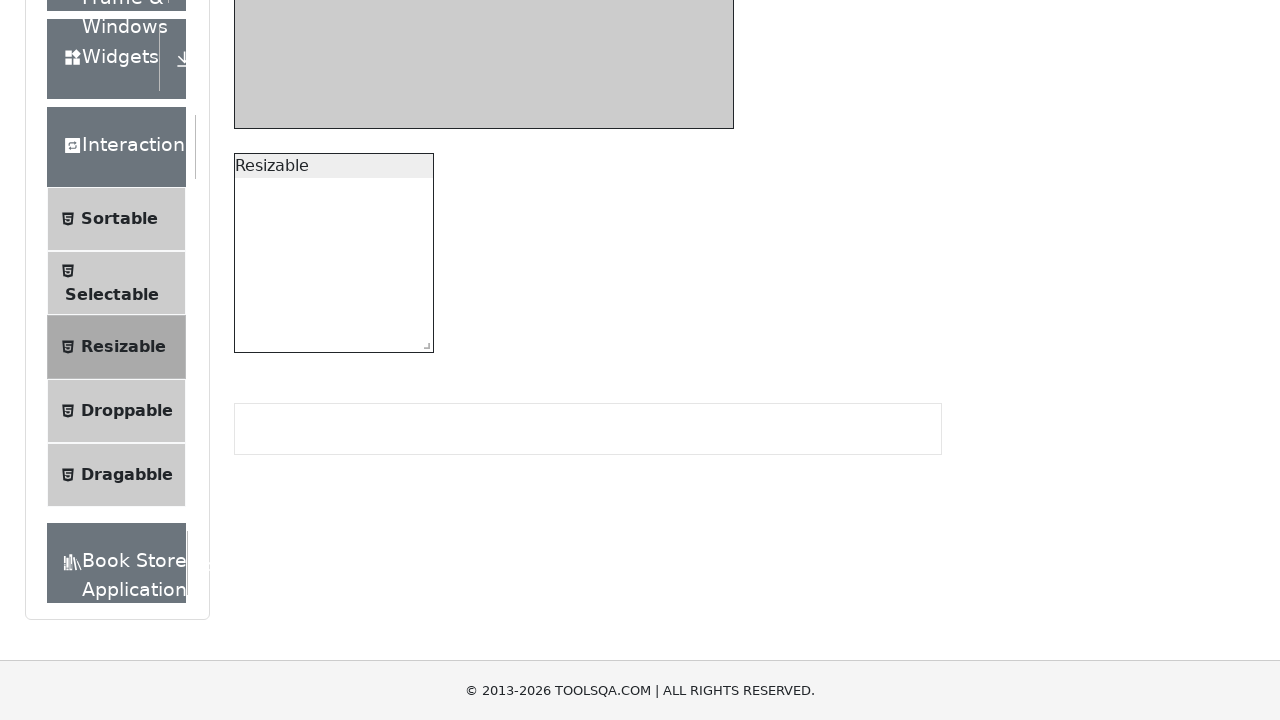

Moved mouse to center of unrestricted resize handle (iteration 2/5) at (423, 342)
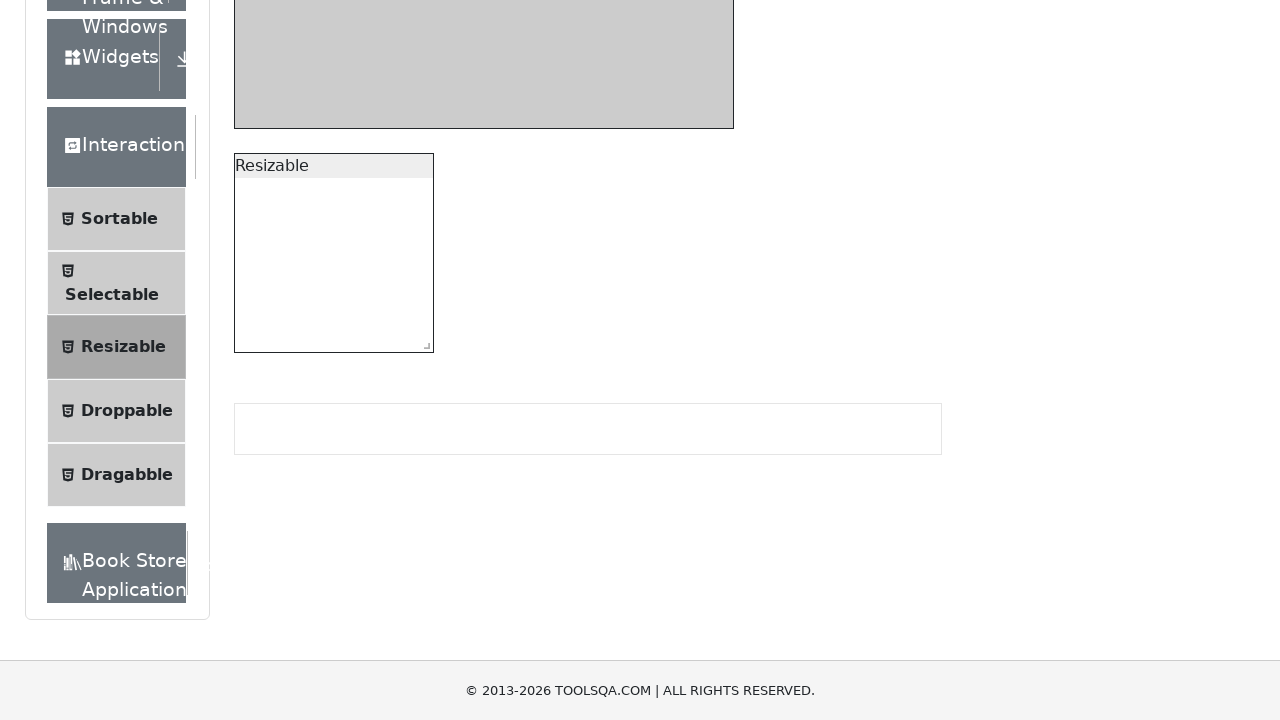

Pressed mouse button down on unrestricted resize handle (iteration 2/5) at (423, 342)
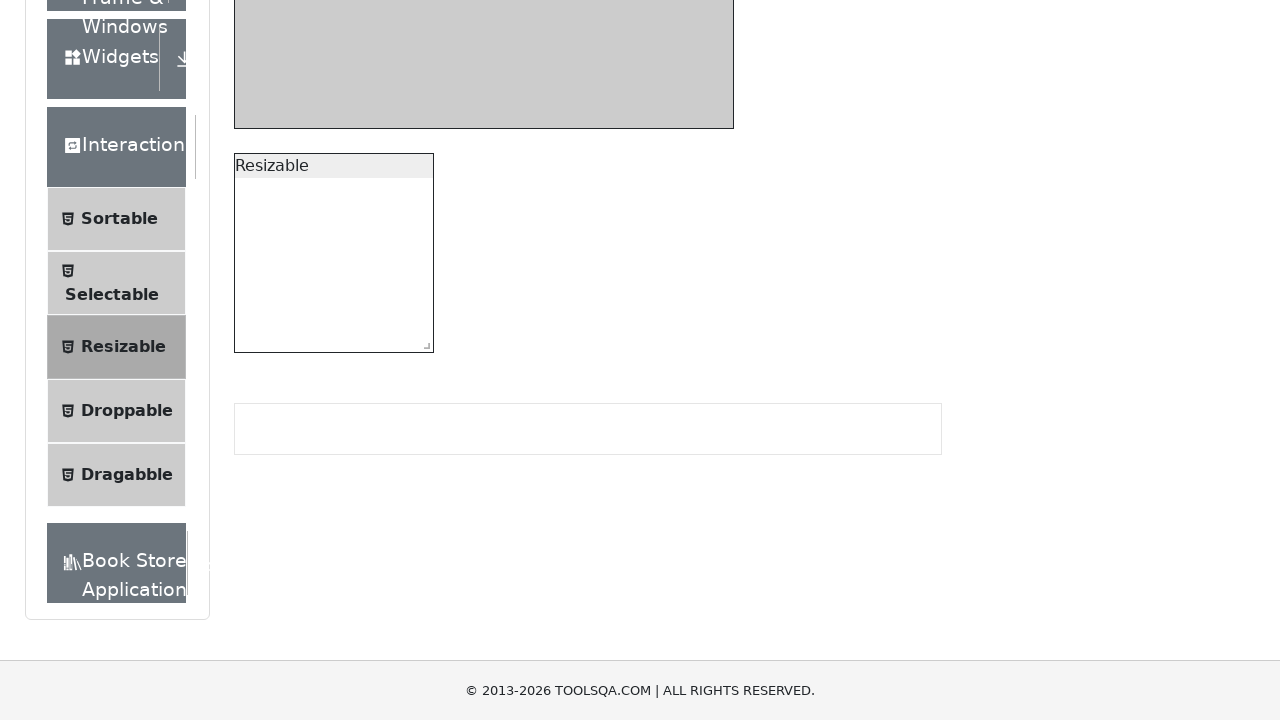

Dragged unrestricted element resize handle by 50px (iteration 2/5) at (473, 392)
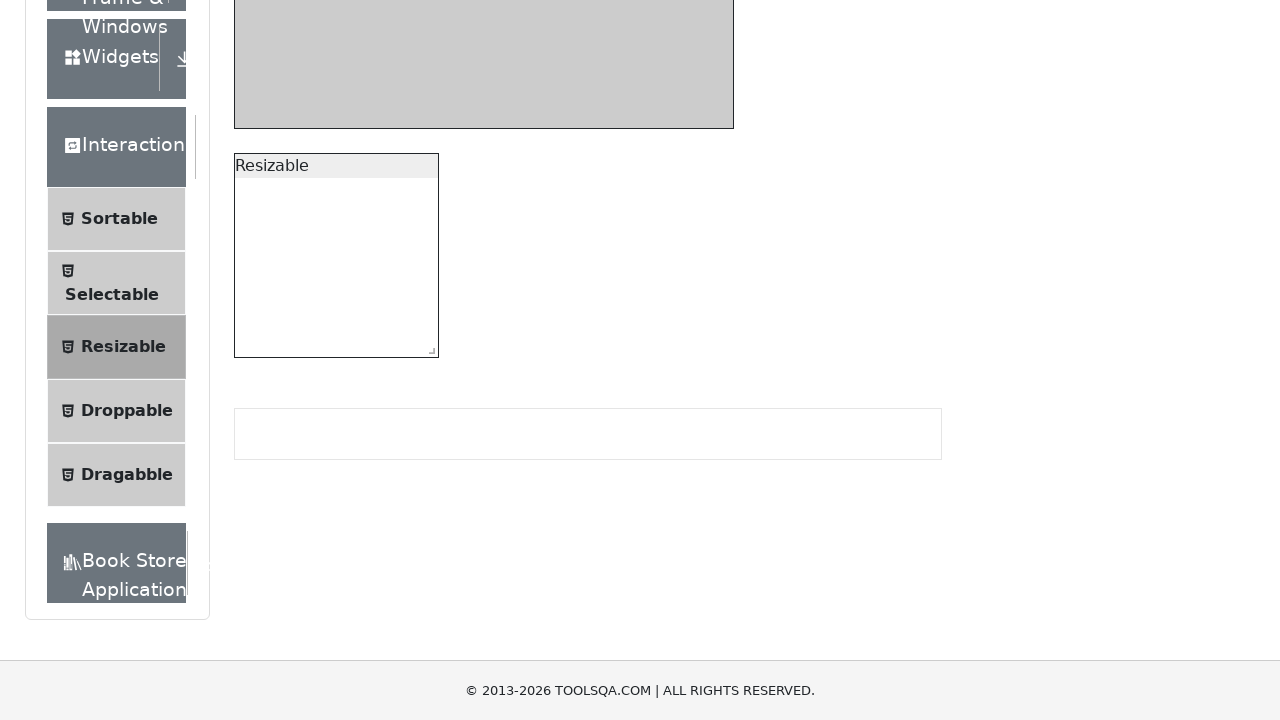

Released mouse button to complete unrestricted element resize (iteration 2/5) at (473, 392)
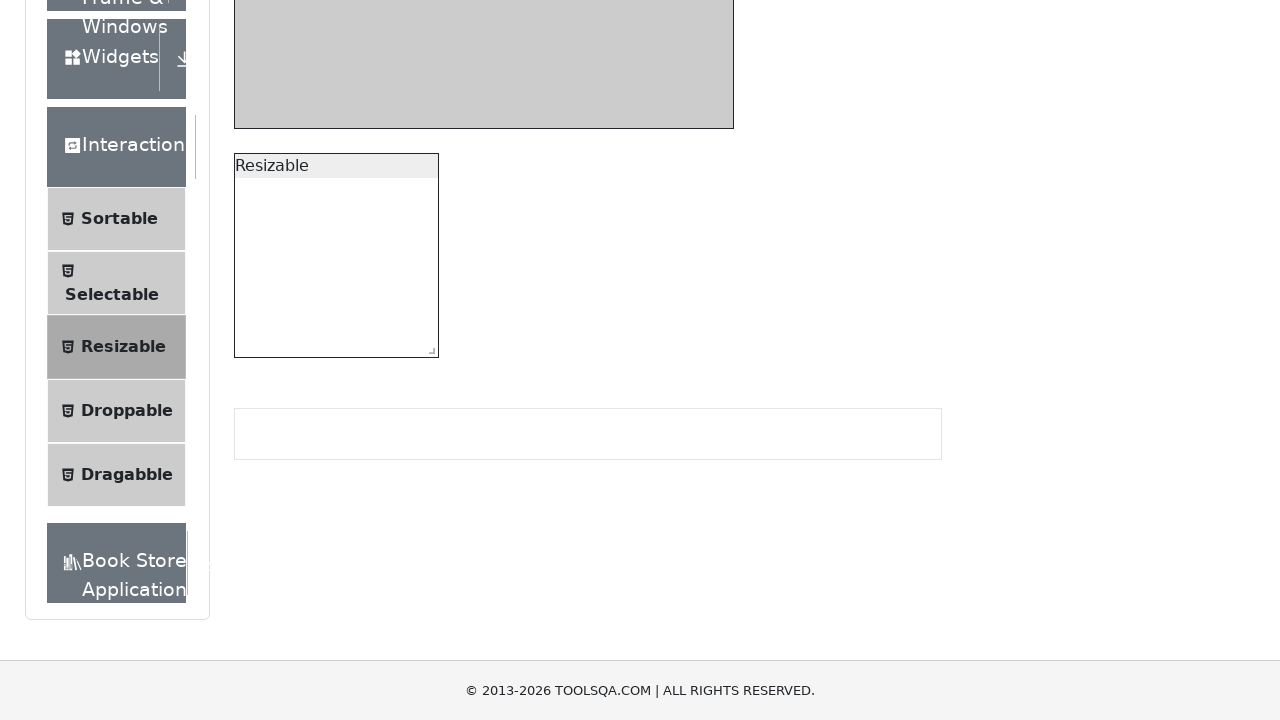

Retrieved bounding box for unrestricted element (iteration 3/5)
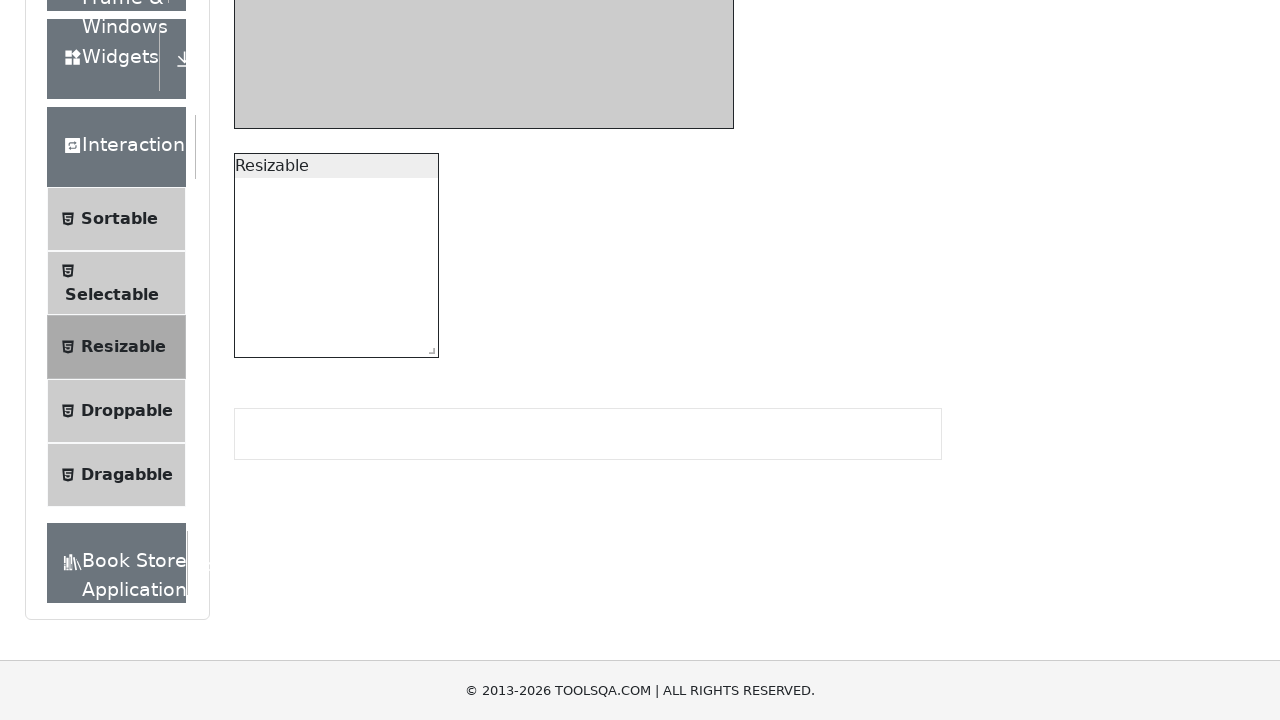

Moved mouse to center of unrestricted resize handle (iteration 3/5) at (428, 347)
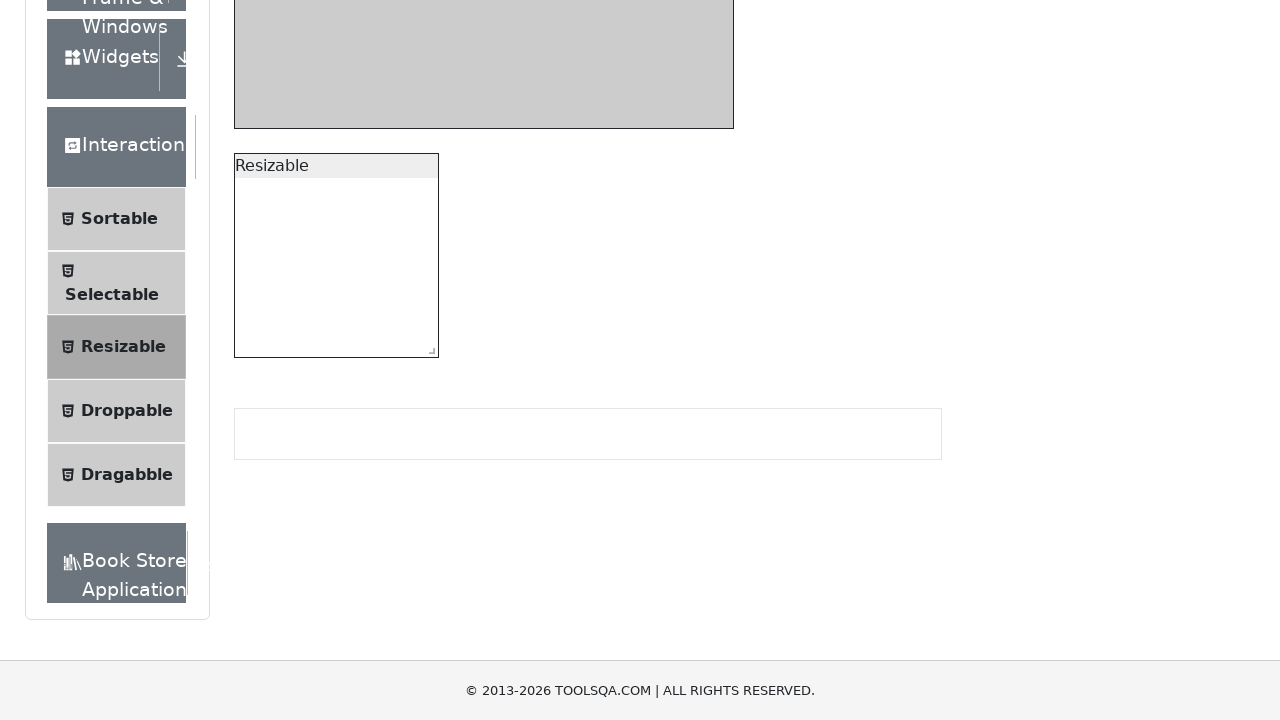

Pressed mouse button down on unrestricted resize handle (iteration 3/5) at (428, 347)
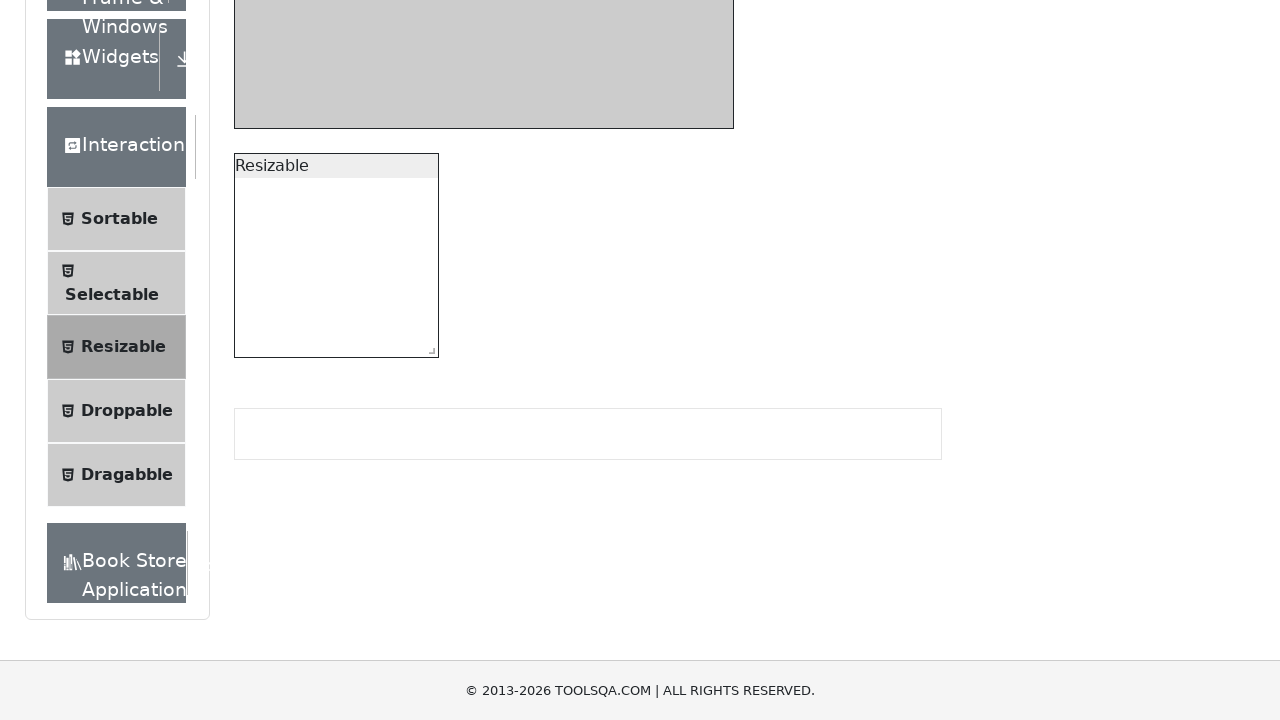

Dragged unrestricted element resize handle by 50px (iteration 3/5) at (478, 397)
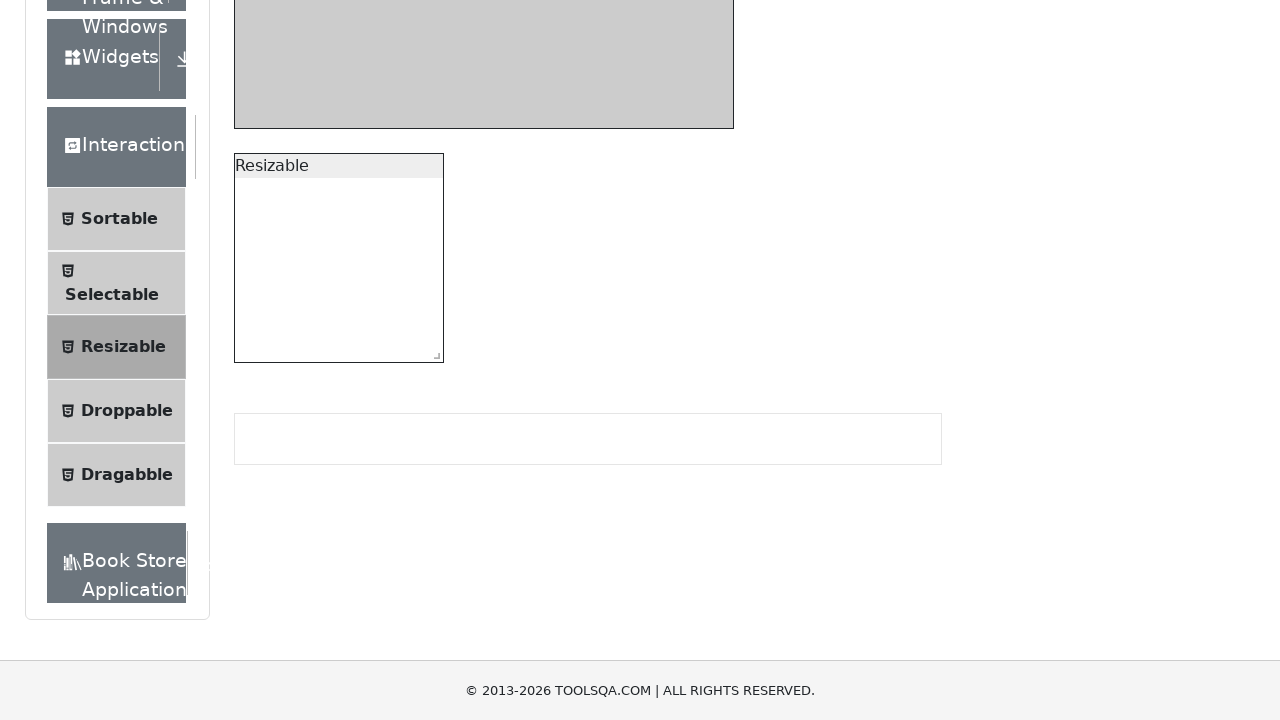

Released mouse button to complete unrestricted element resize (iteration 3/5) at (478, 397)
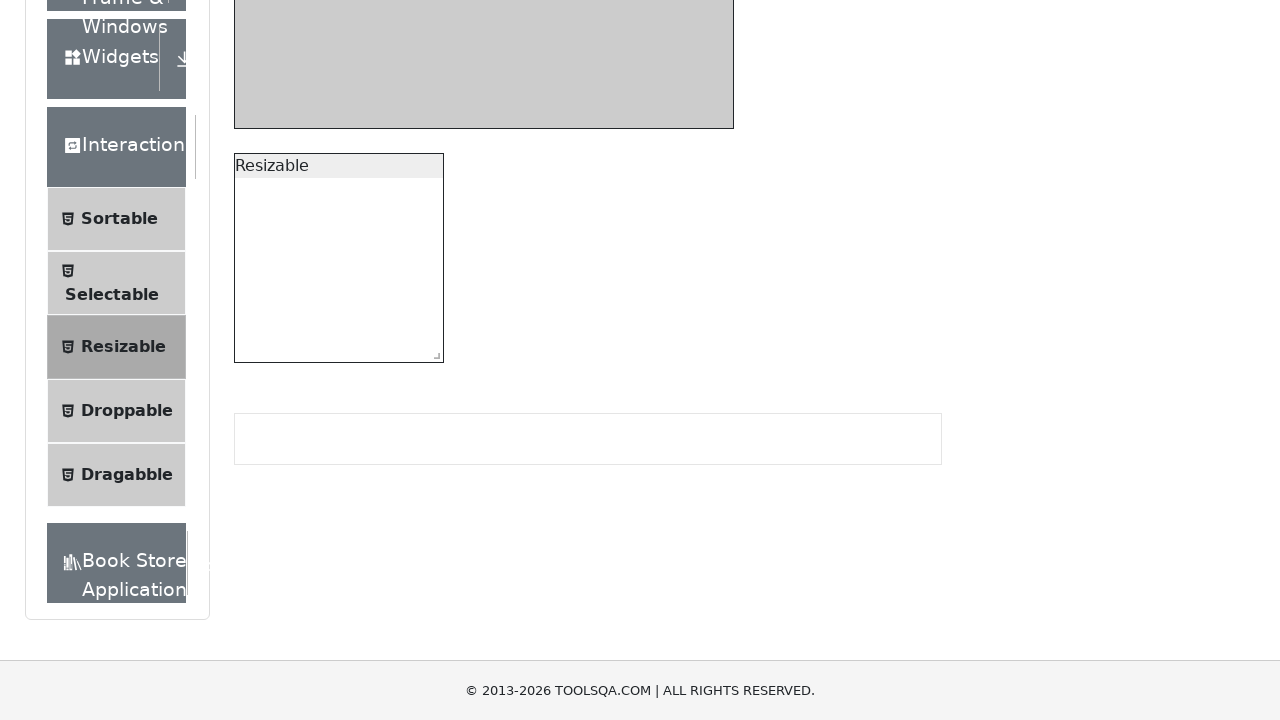

Retrieved bounding box for unrestricted element (iteration 4/5)
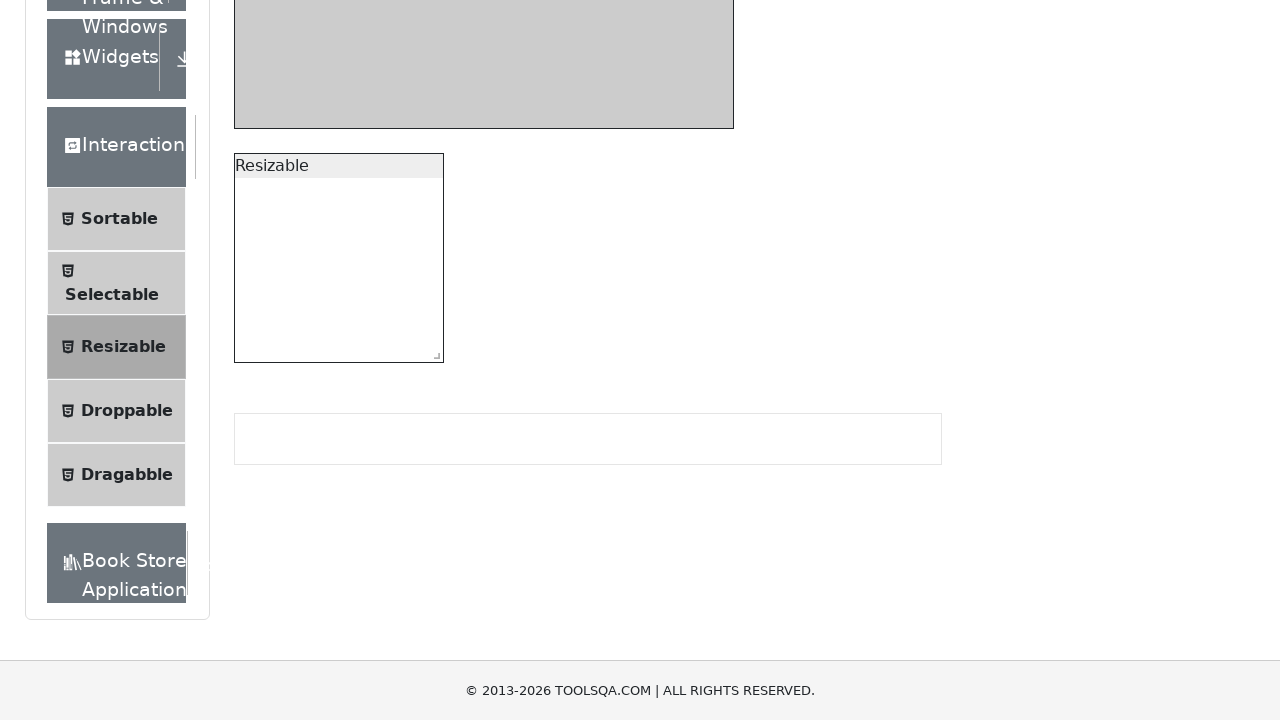

Moved mouse to center of unrestricted resize handle (iteration 4/5) at (433, 352)
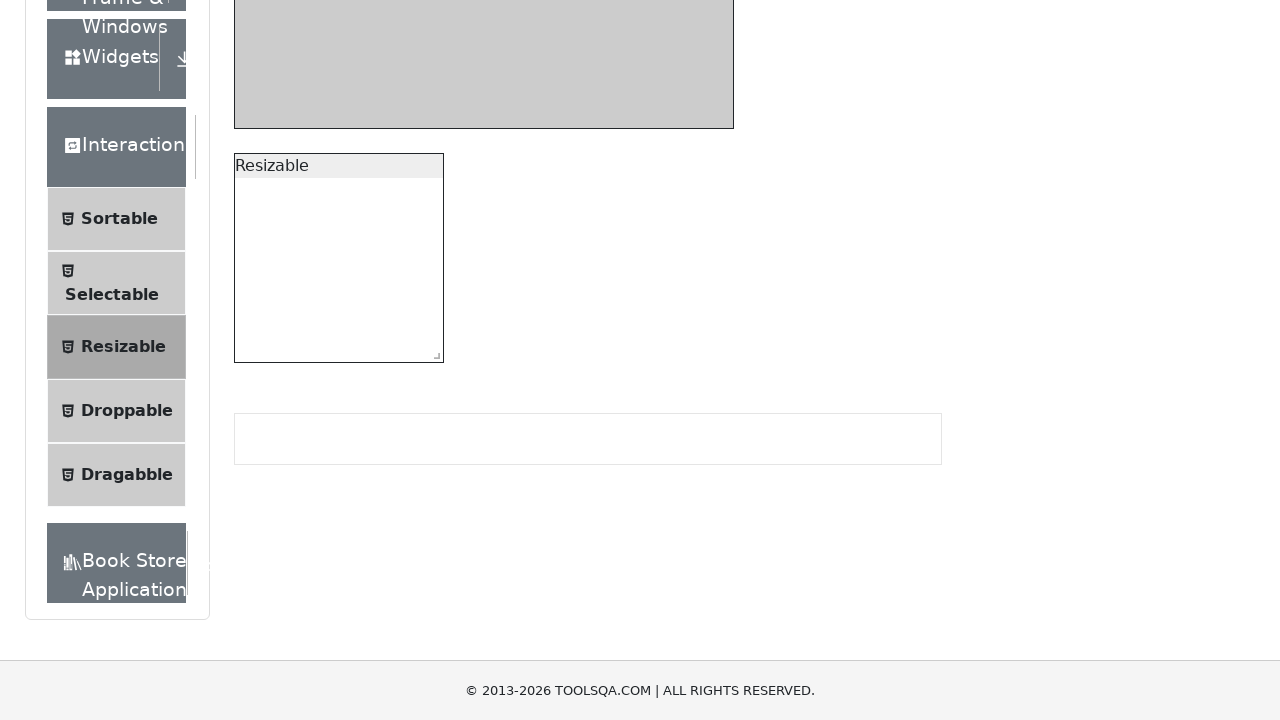

Pressed mouse button down on unrestricted resize handle (iteration 4/5) at (433, 352)
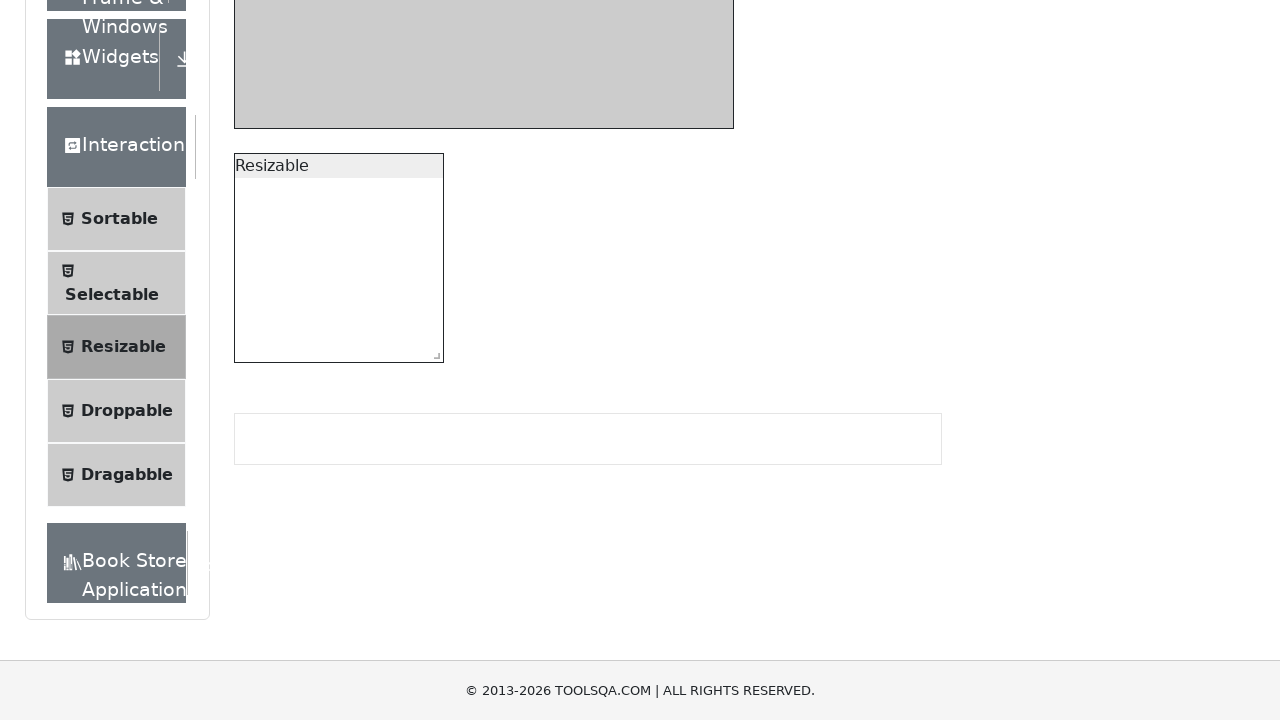

Dragged unrestricted element resize handle by 50px (iteration 4/5) at (483, 402)
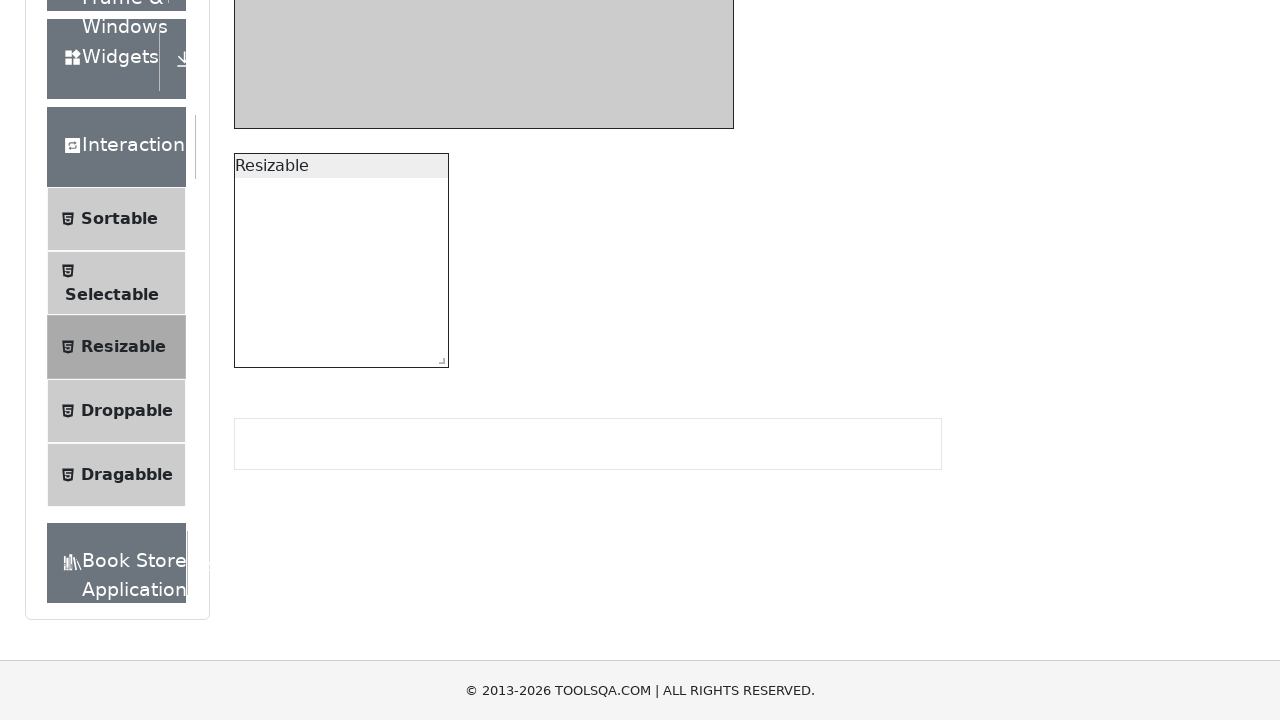

Released mouse button to complete unrestricted element resize (iteration 4/5) at (483, 402)
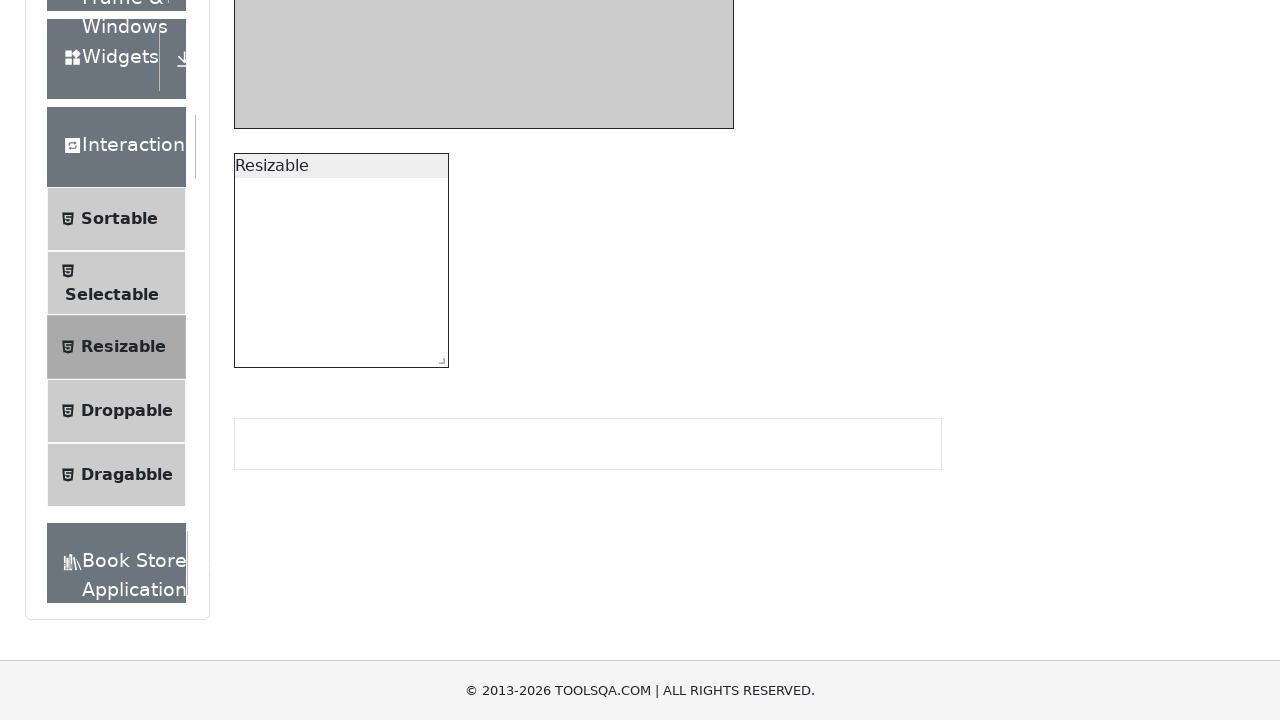

Retrieved bounding box for unrestricted element (iteration 5/5)
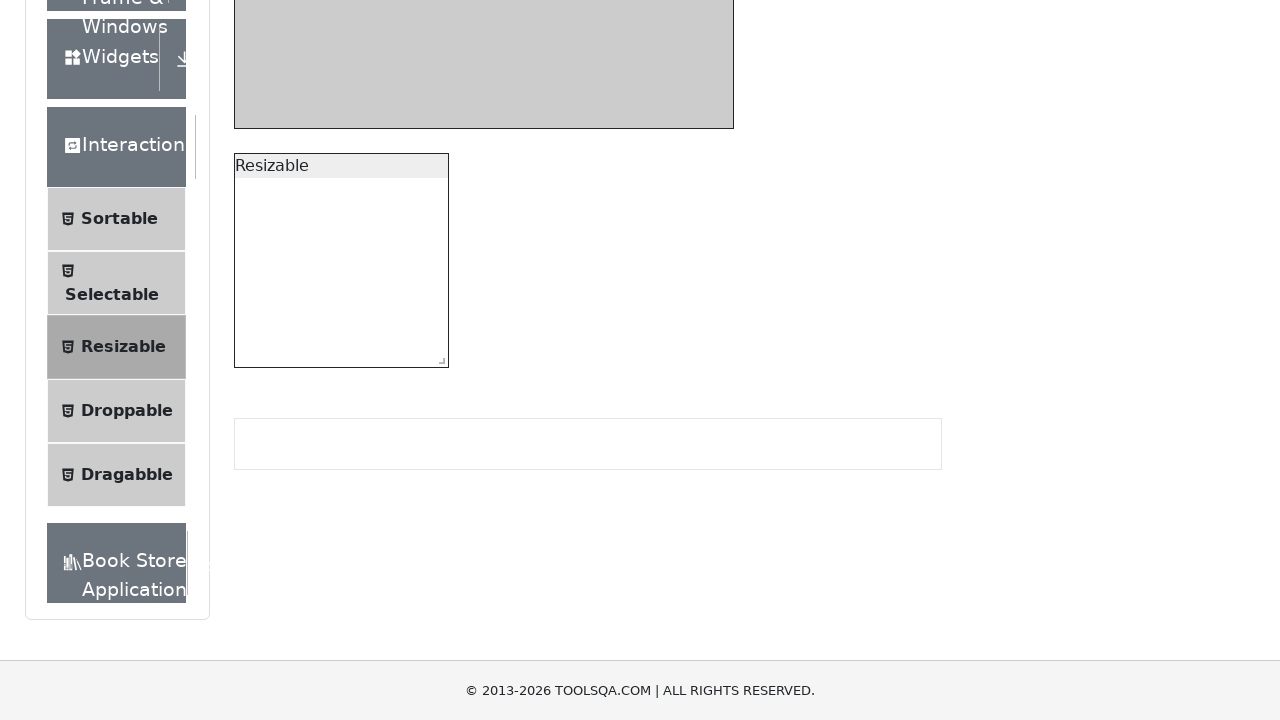

Moved mouse to center of unrestricted resize handle (iteration 5/5) at (438, 357)
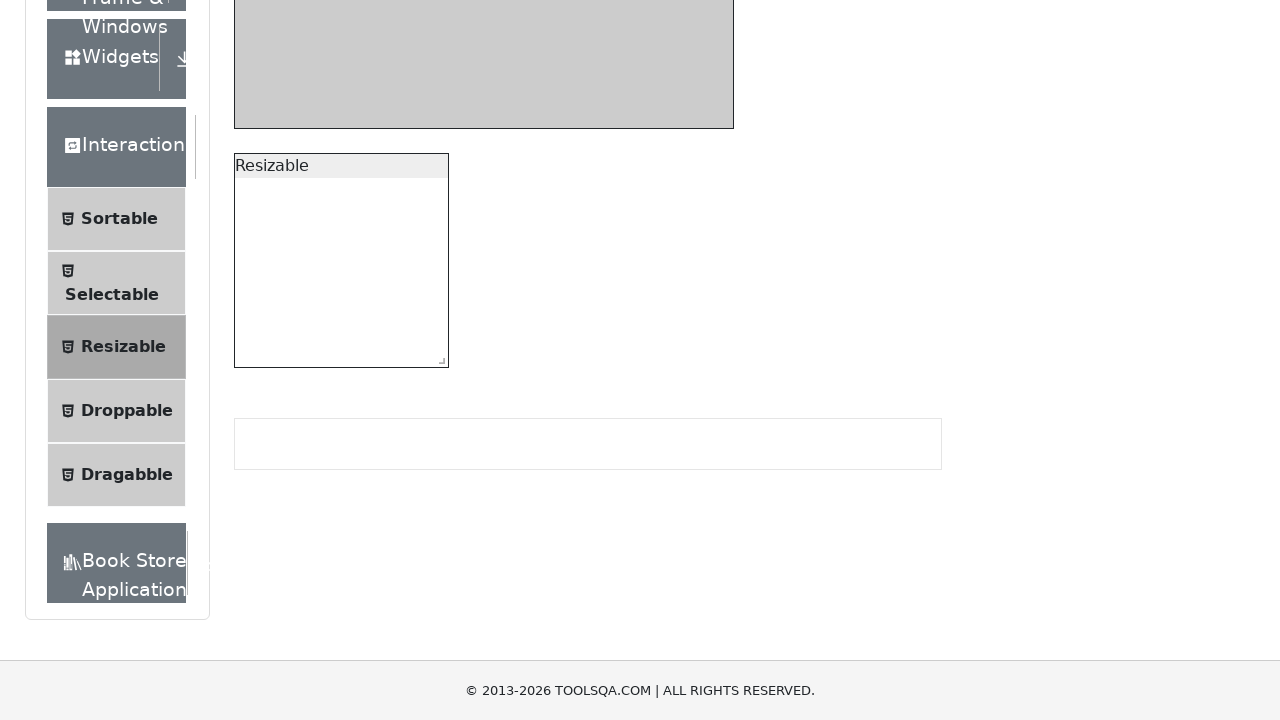

Pressed mouse button down on unrestricted resize handle (iteration 5/5) at (438, 357)
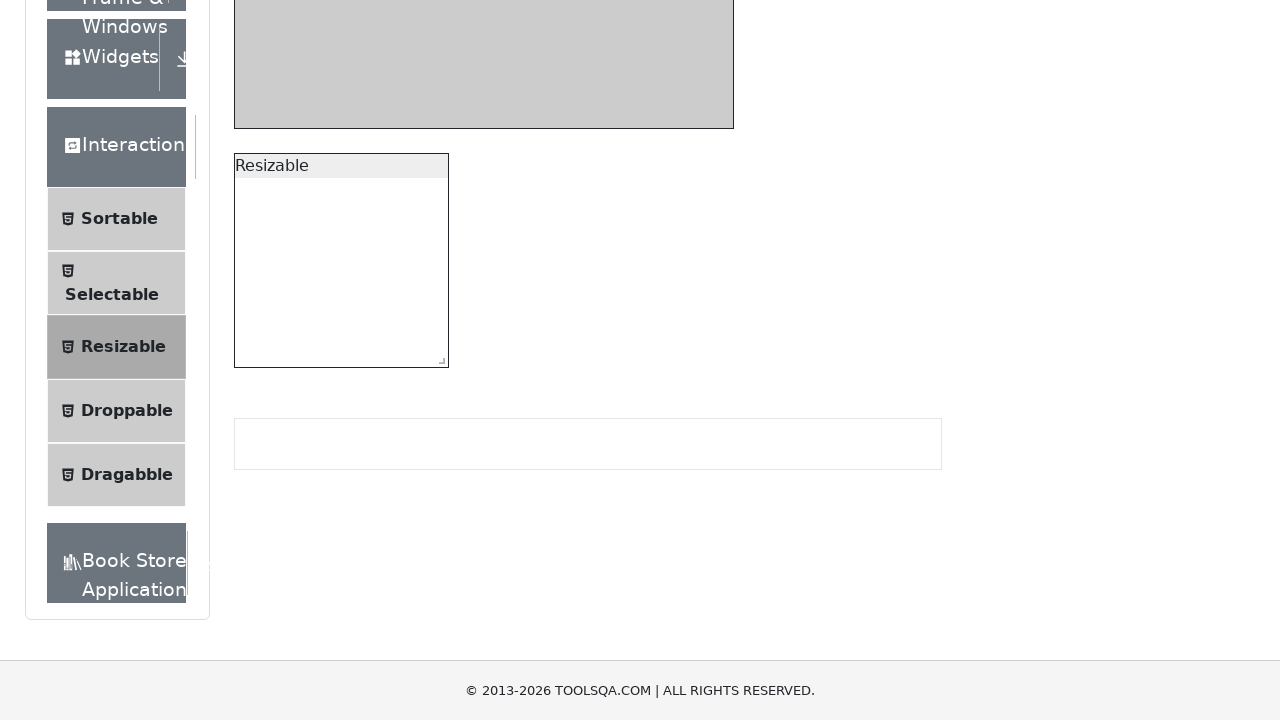

Dragged unrestricted element resize handle by 50px (iteration 5/5) at (488, 407)
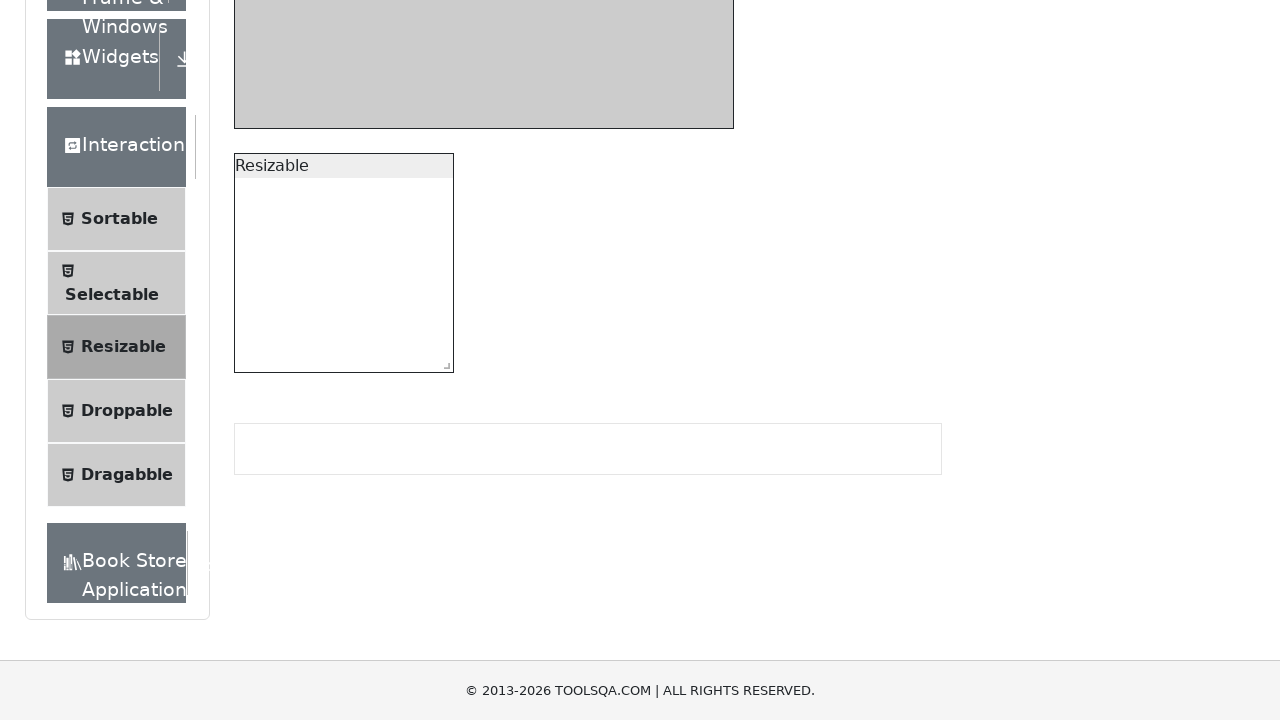

Released mouse button to complete unrestricted element resize (iteration 5/5) at (488, 407)
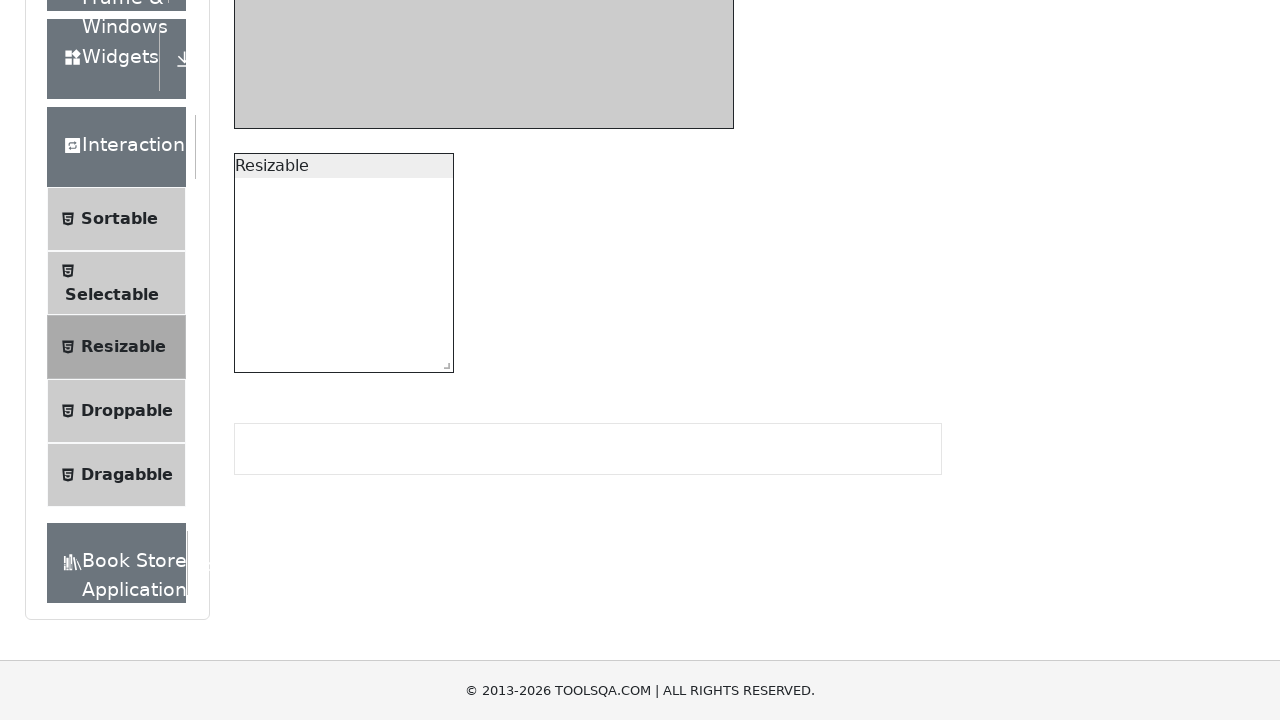

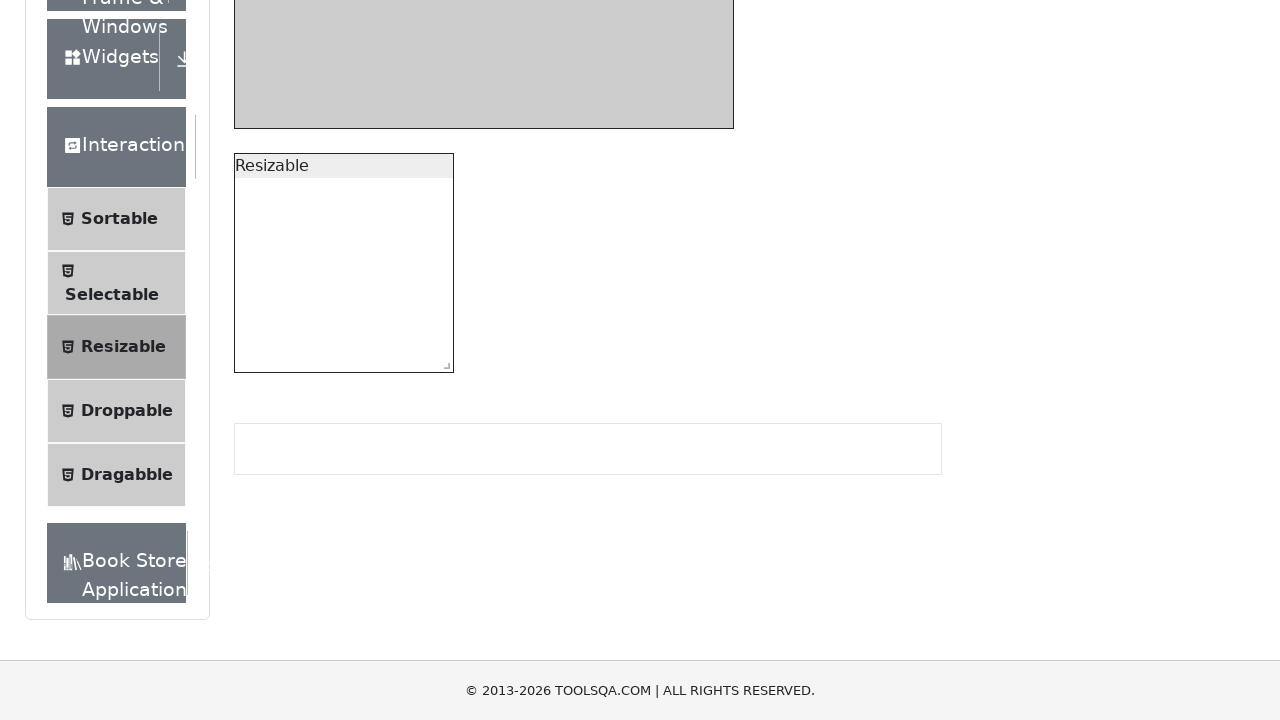